Tests filling out a text box form on DemoQA using various CSS selector techniques including ID, class with attribute, and substring matching (starts with, ends with, contains).

Starting URL: https://demoqa.com/text-box

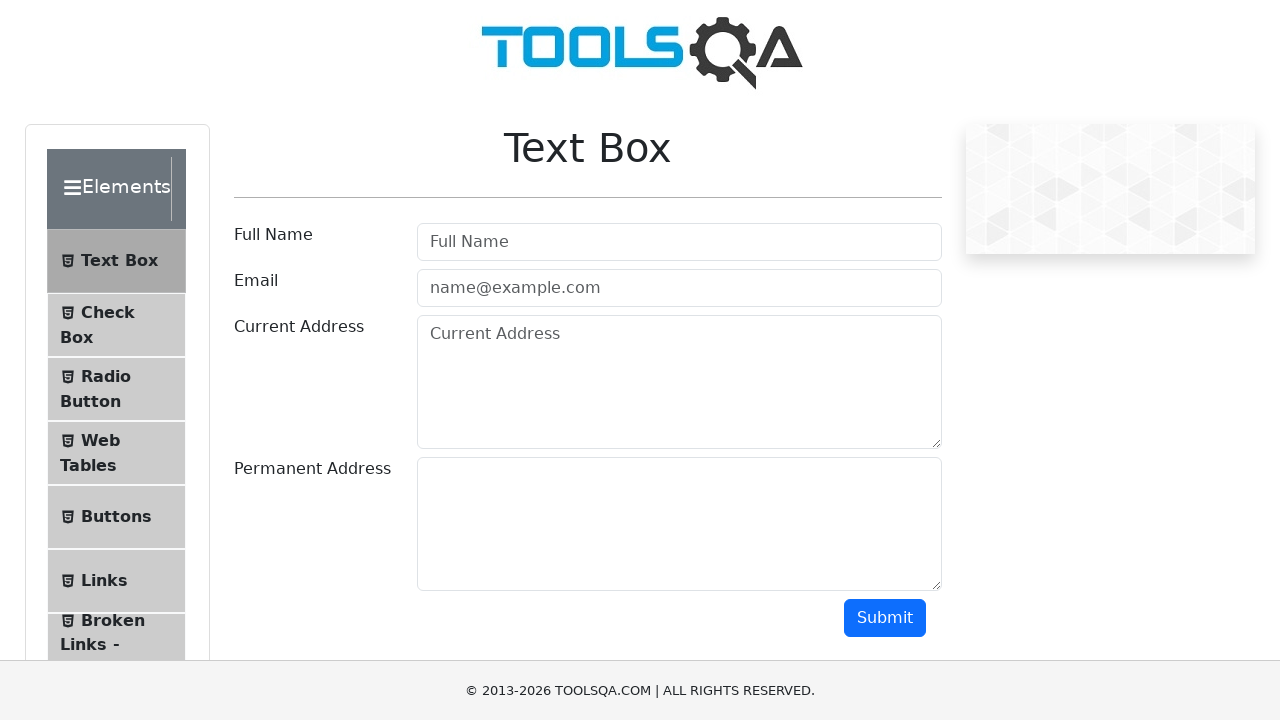

Filled username field with 'prasad' using CSS ID selector on input#userName
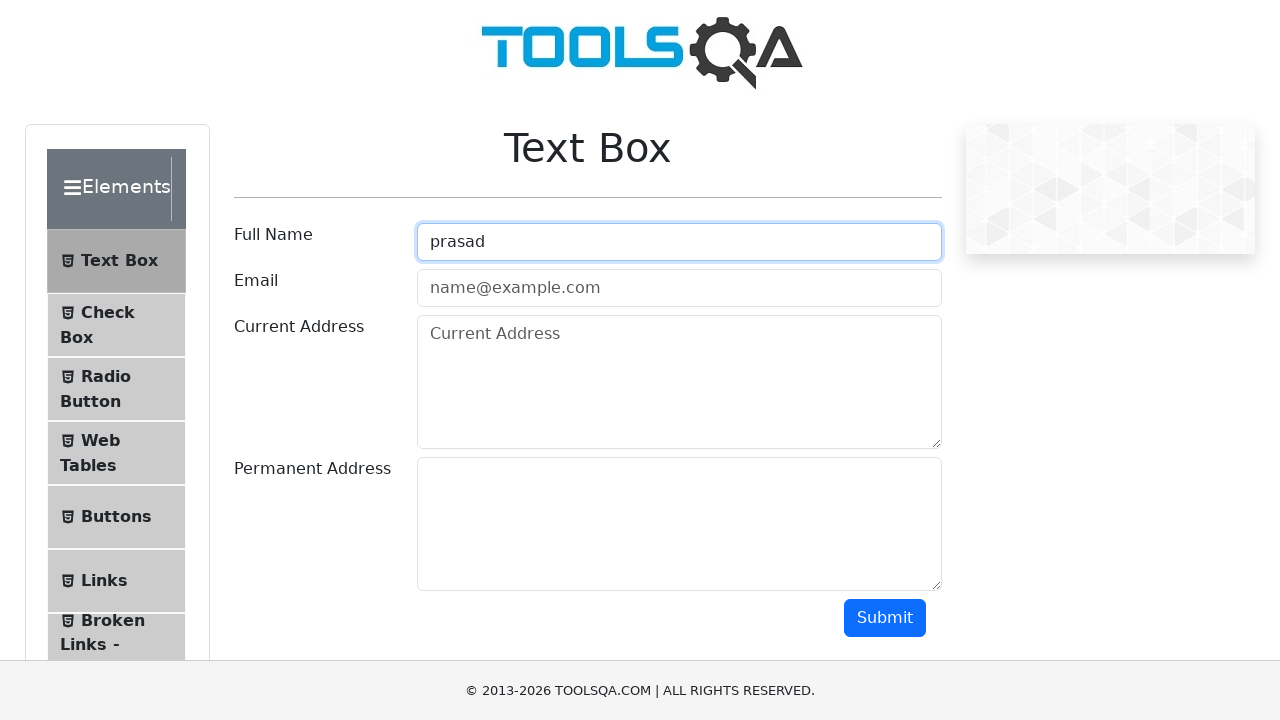

Filled email field with 'prasadmarni66@gmail.com' using CSS class and attribute selector on input.form-control[placeholder='name@example.com']
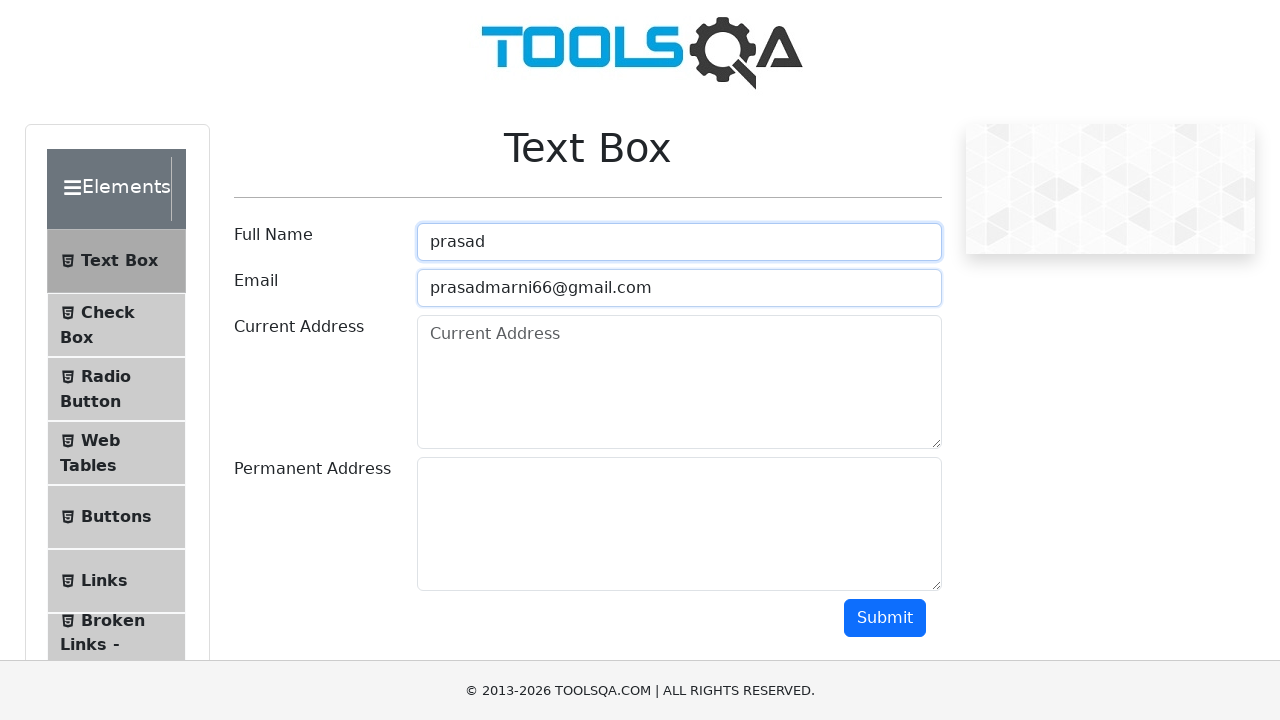

Filled current address field with 'KKD' using attribute selector on textarea[placeholder='Current Address']
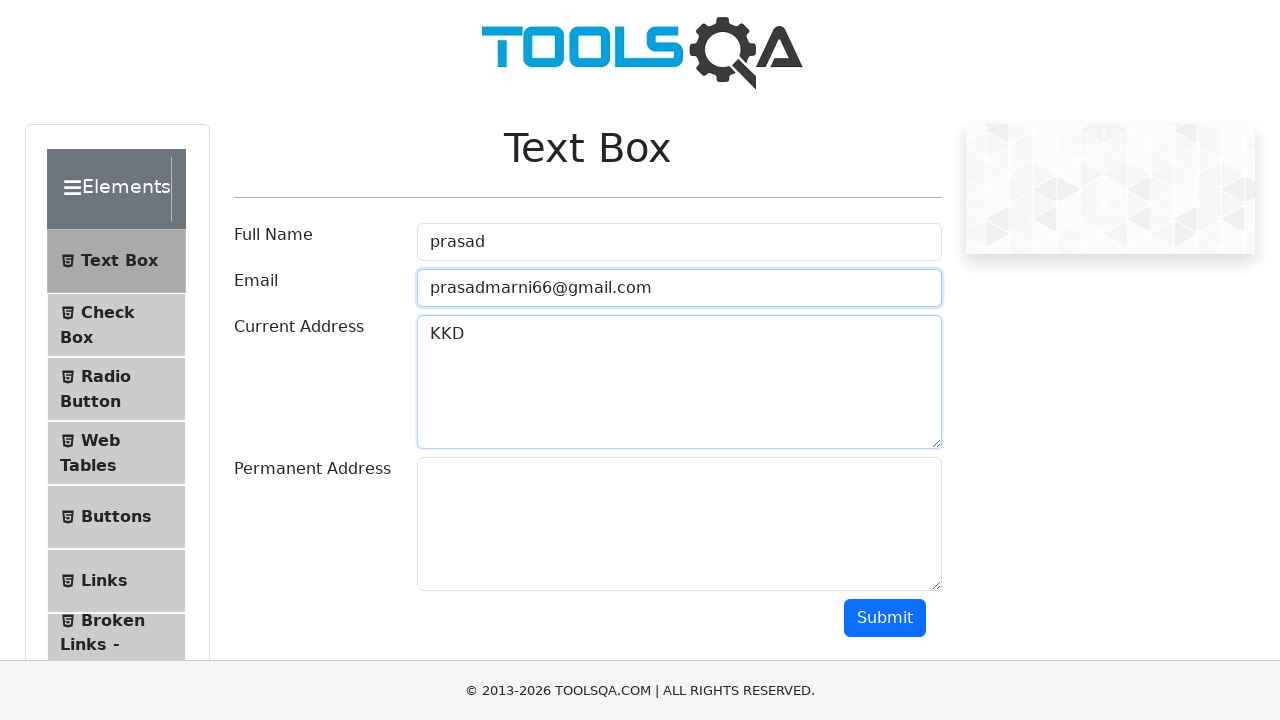

Filled textarea with 'vzg' using starts-with CSS selector (^=) on textarea[placeholder^='Curr']
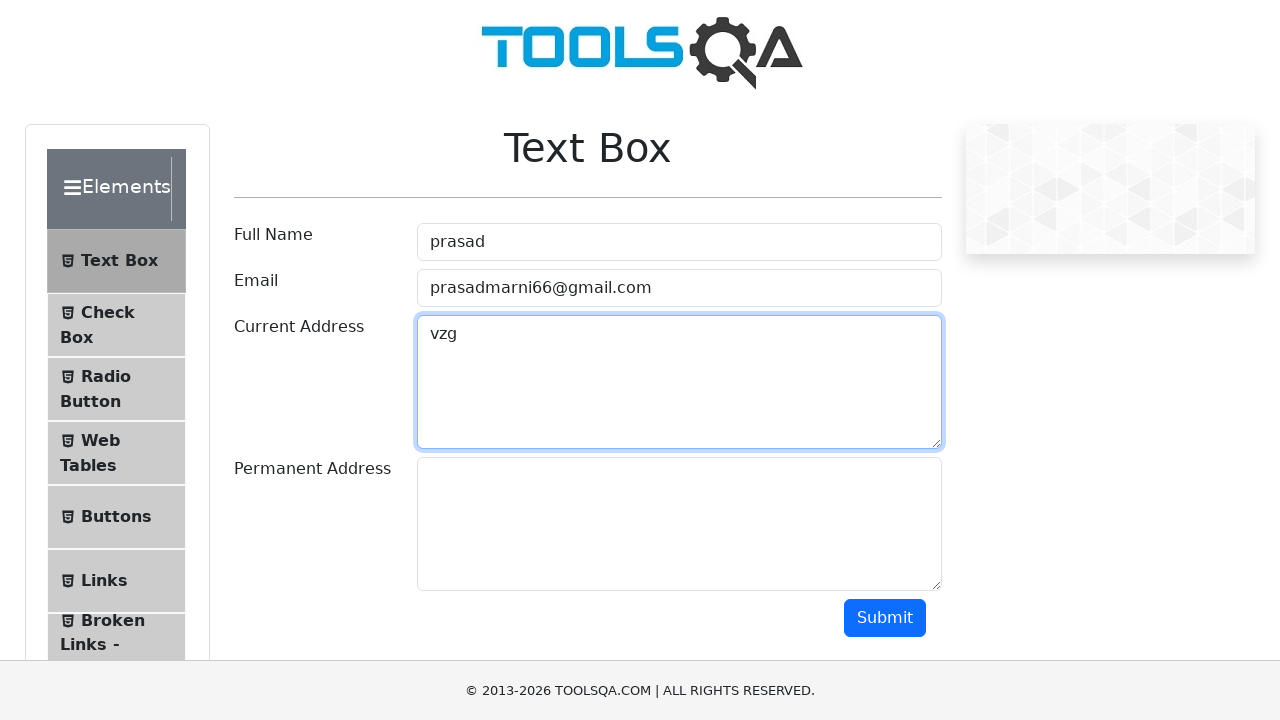

Filled textarea with 'jpt' using ends-with CSS selector ($=) on textarea[placeholder$='ess']
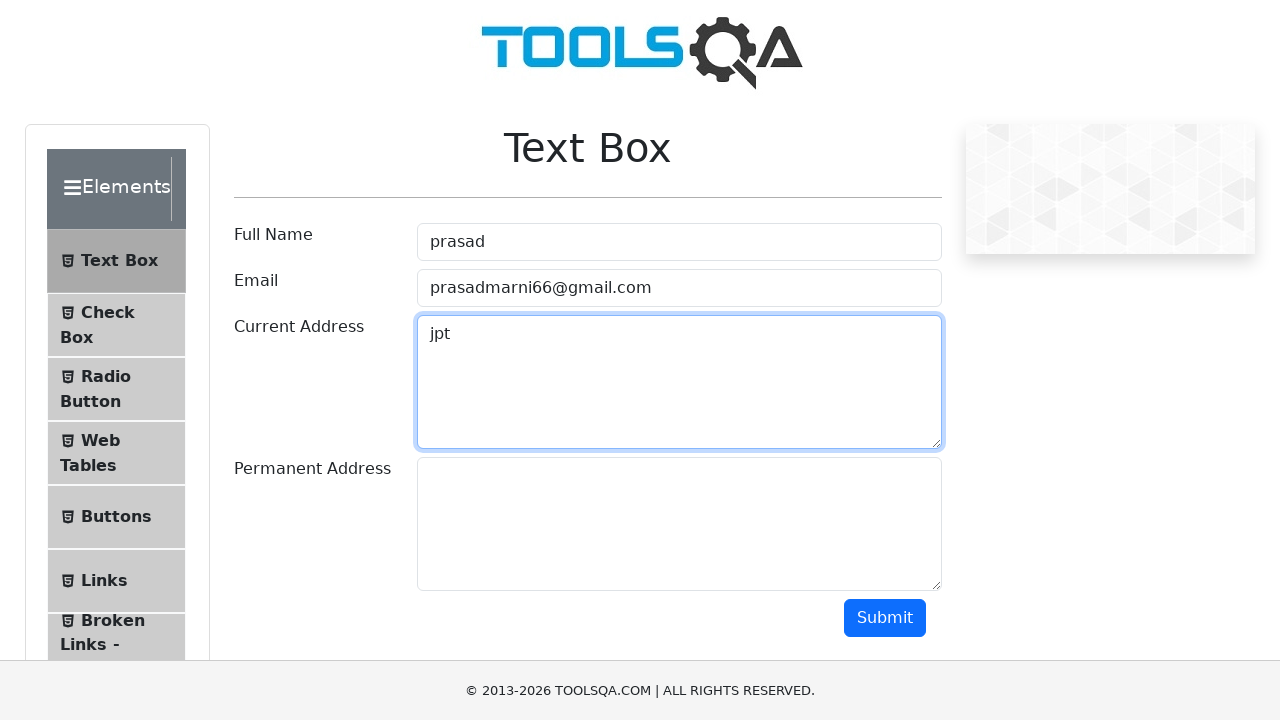

Filled textarea with 'KPT' using contains CSS selector (*=) on textarea[placeholder*='ess']
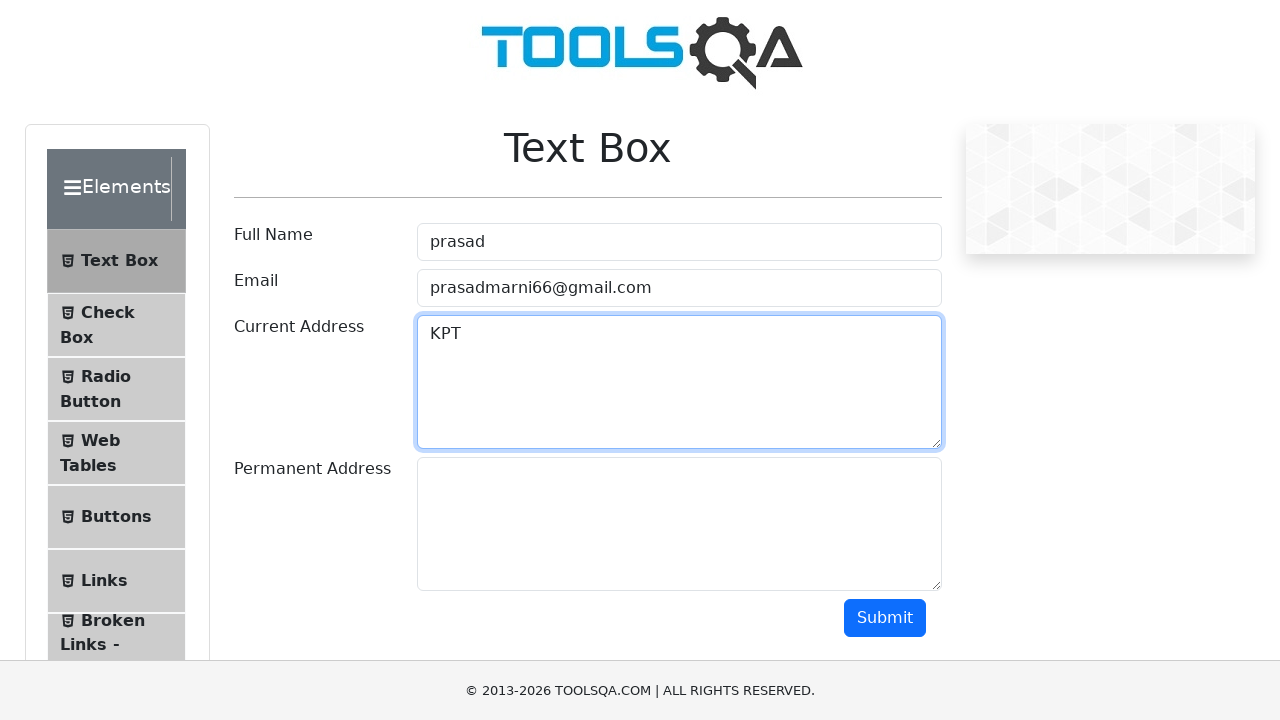

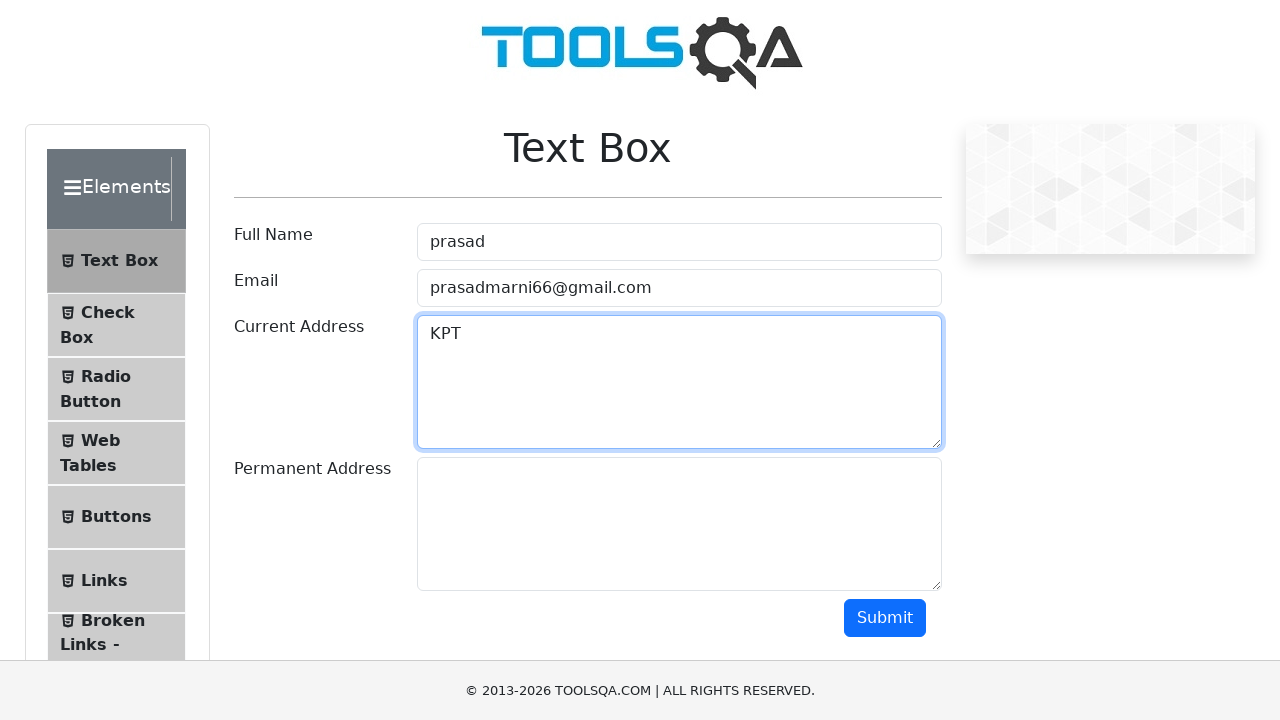